Tests the ability to edit an existing meal item by changing its name and calories

Starting URL: https://practice.expandtesting.com/tracalorie

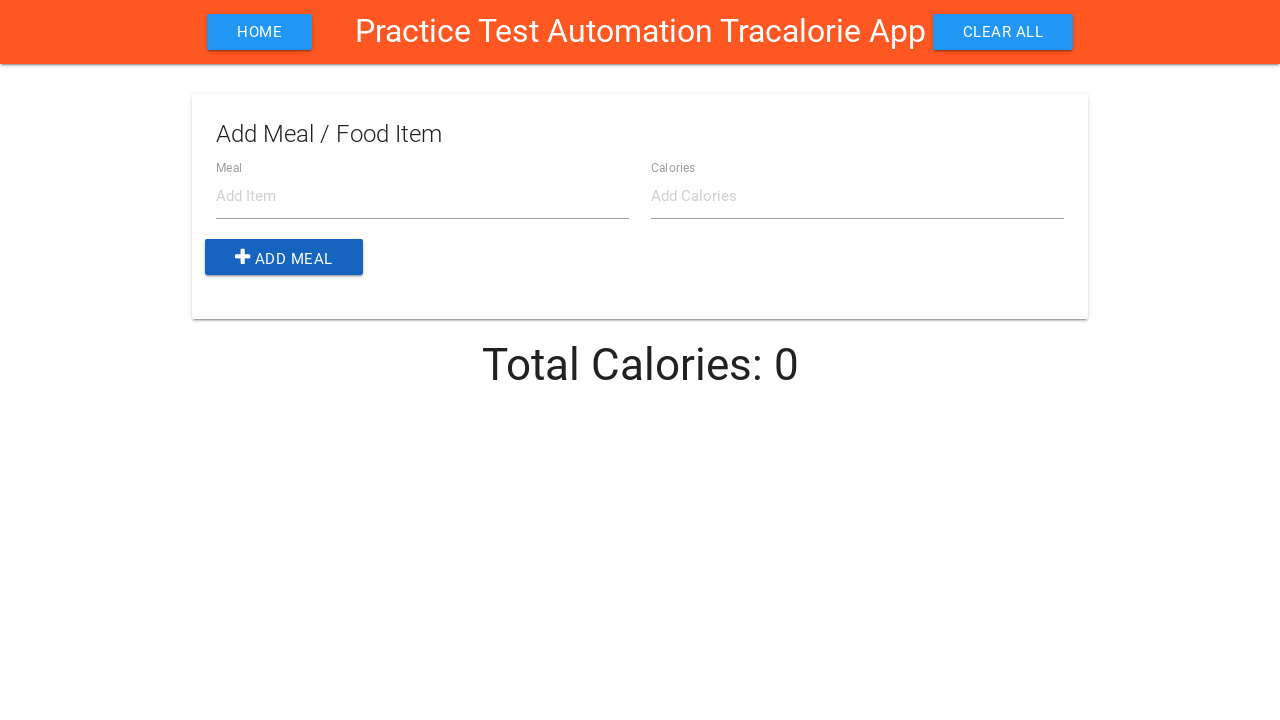

Filled item name field with 'Apple' on #item-name
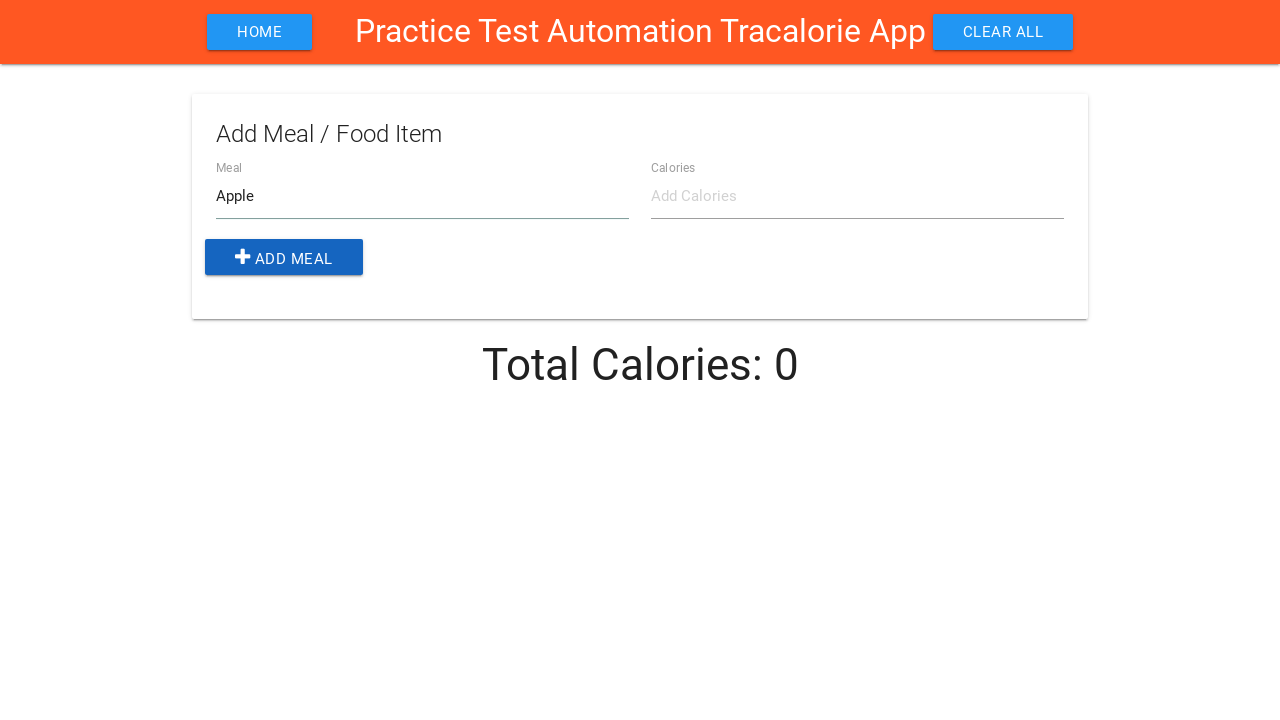

Filled item calories field with '50' on #item-calories
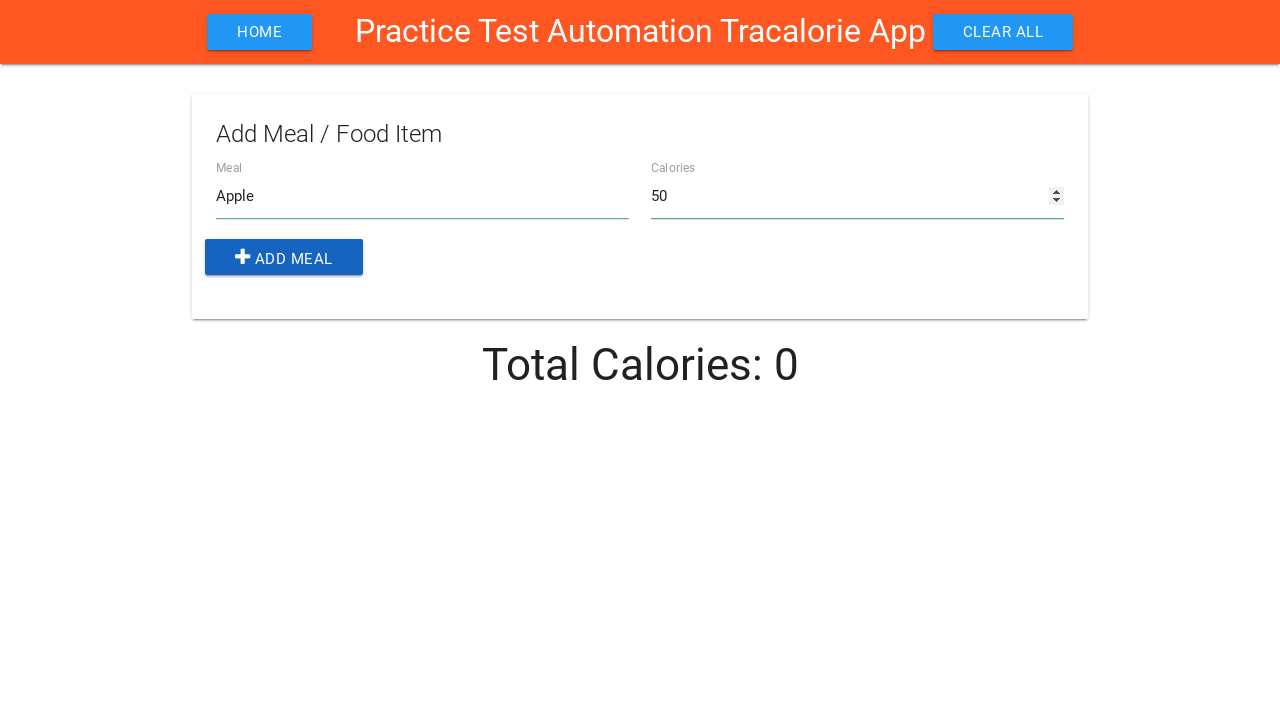

Clicked add button to create meal item at (284, 257) on .add-btn
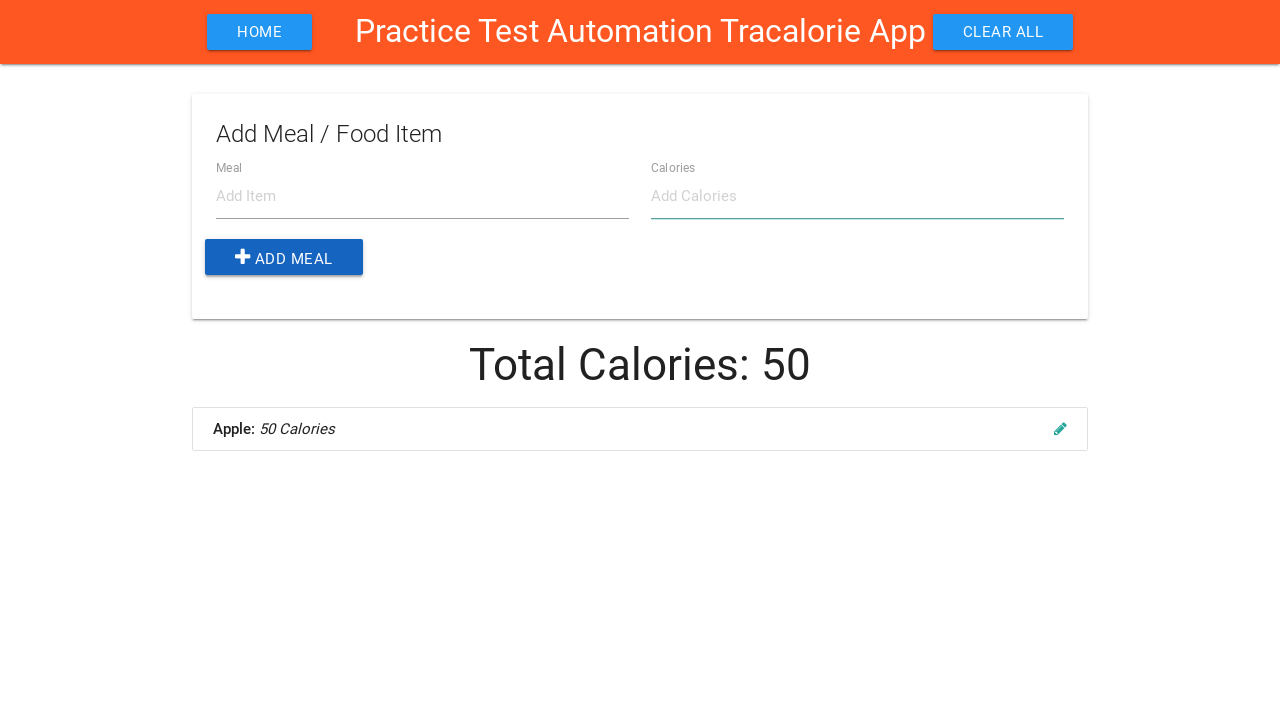

Waited 500ms for item to be added
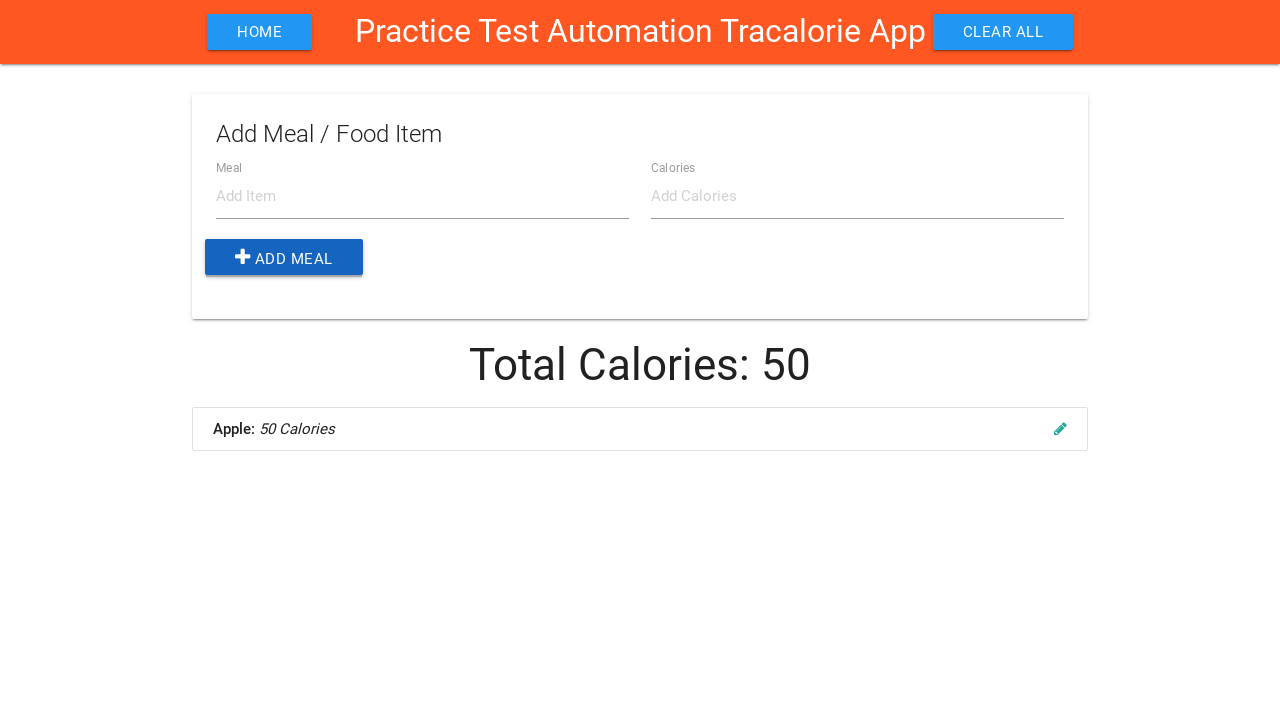

Clicked edit button on the meal item at (1060, 428) on li.collection-item .edit-item
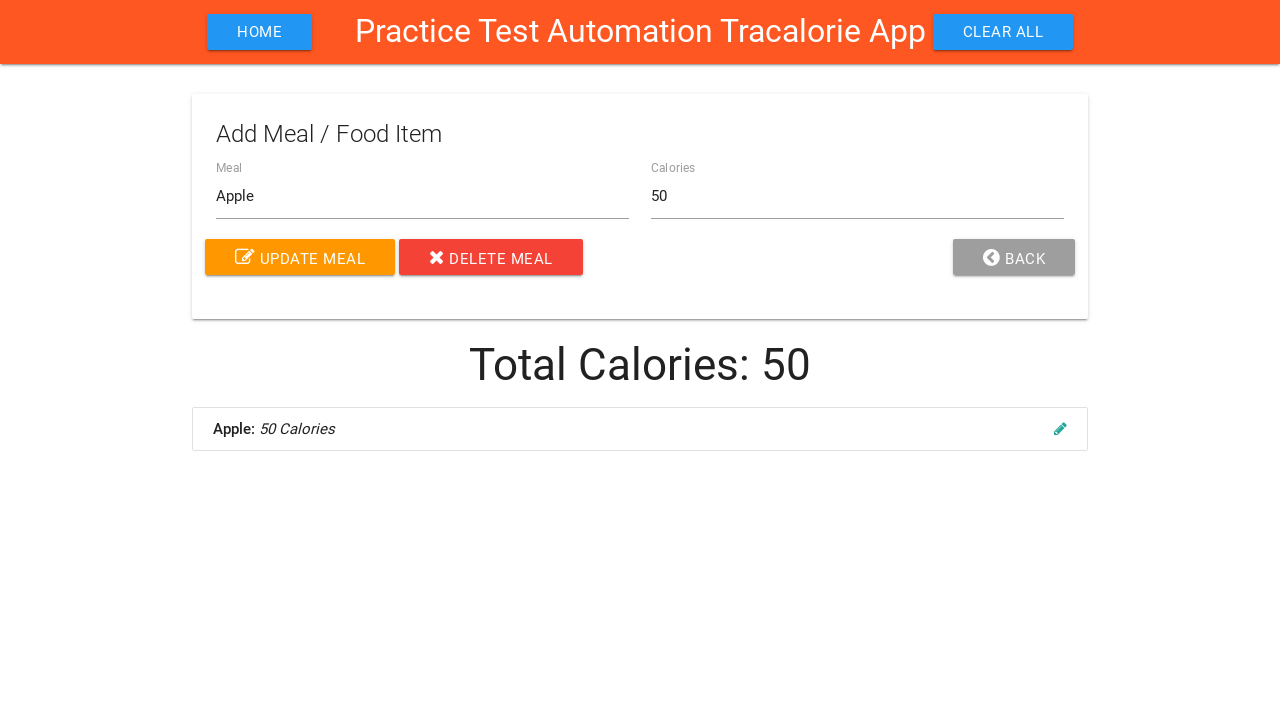

Changed item name to 'Carrot' on #item-name
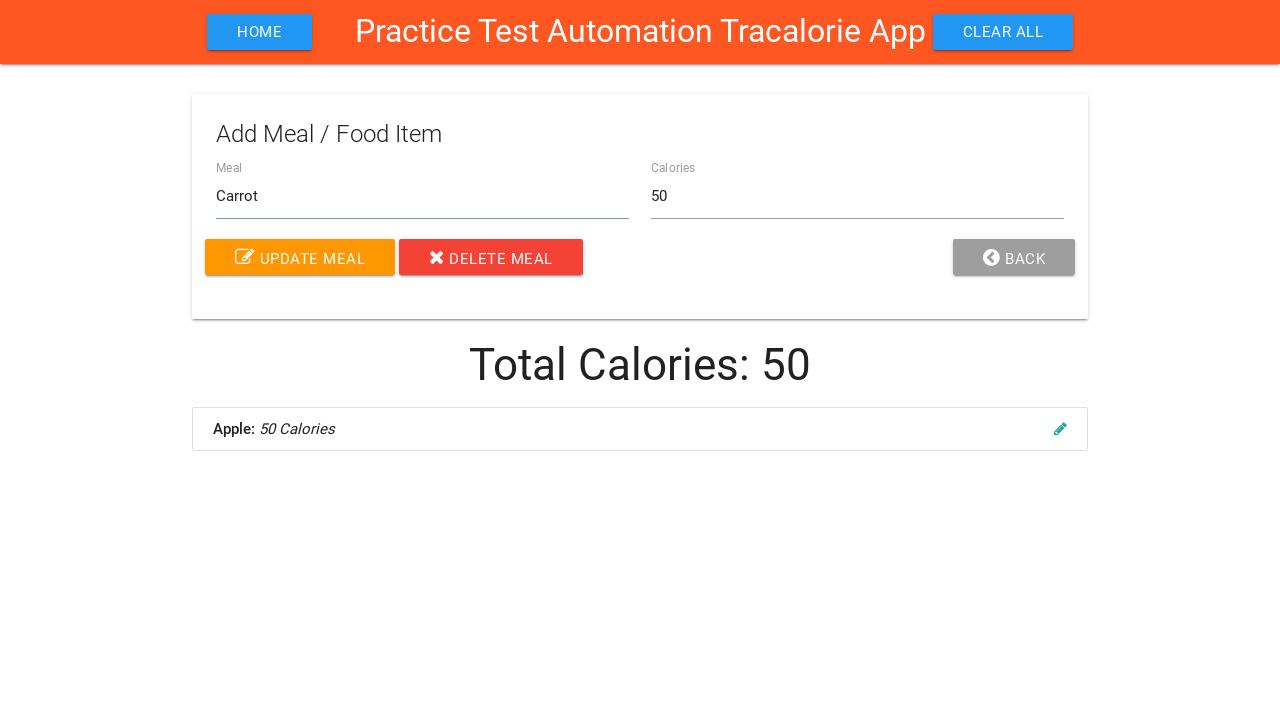

Changed item calories to '666' on #item-calories
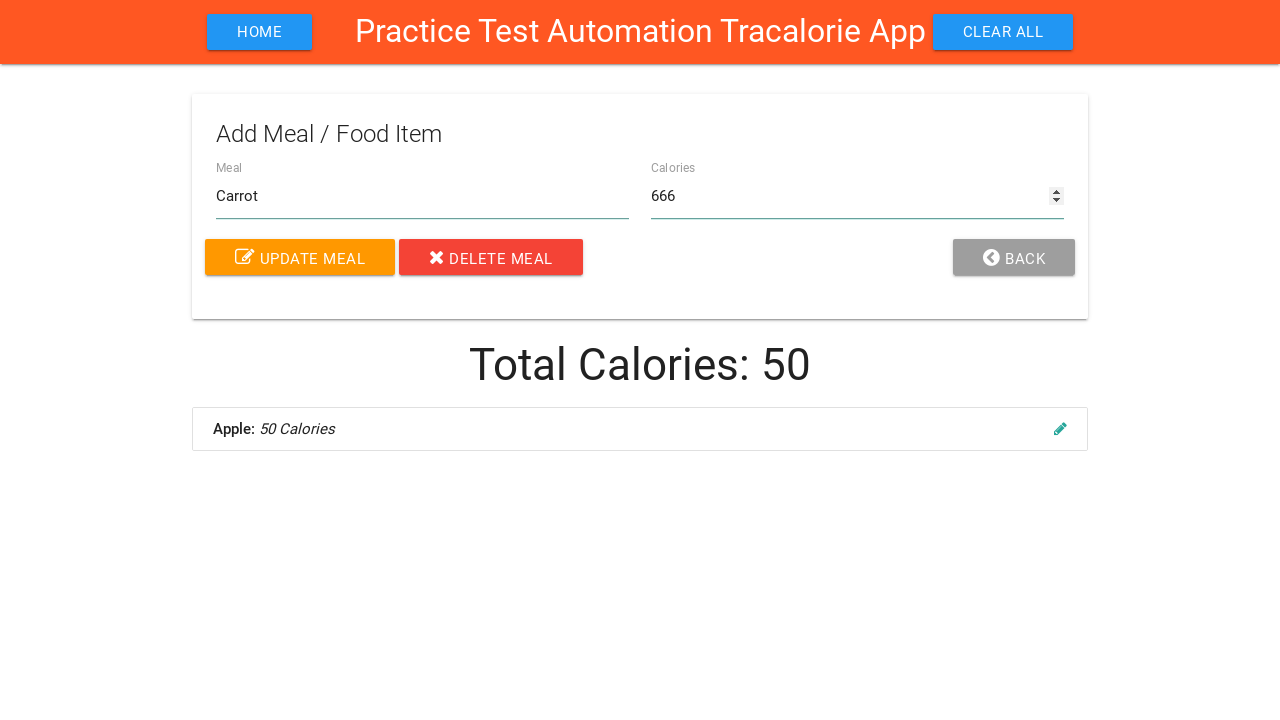

Clicked update button to save changes at (300, 257) on .update-btn
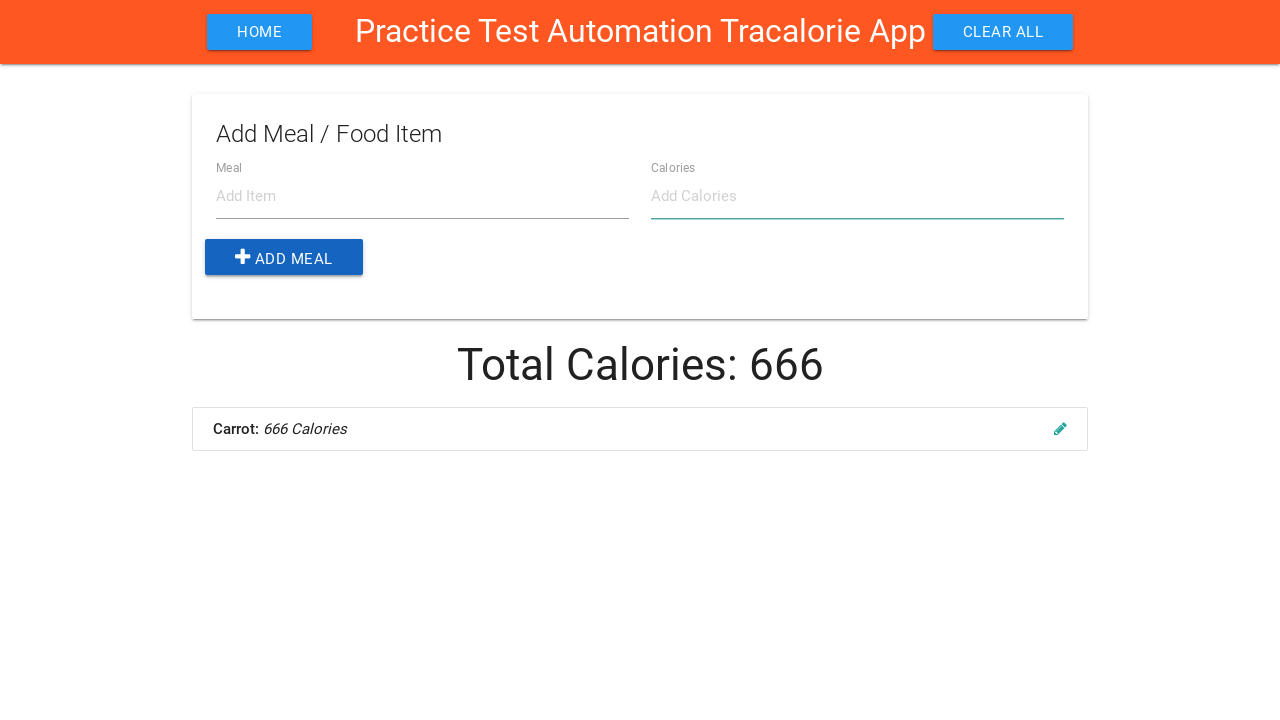

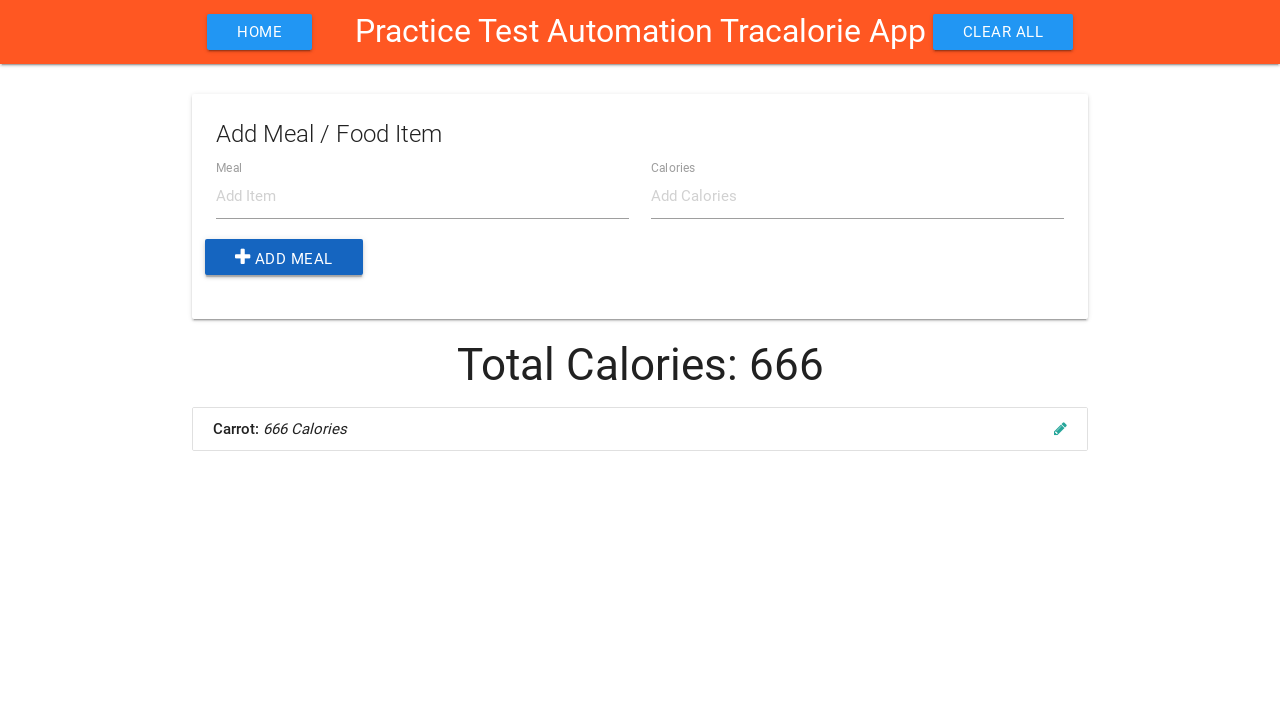